Tests floating menu visibility while scrolling the page

Starting URL: https://the-internet.herokuapp.com/

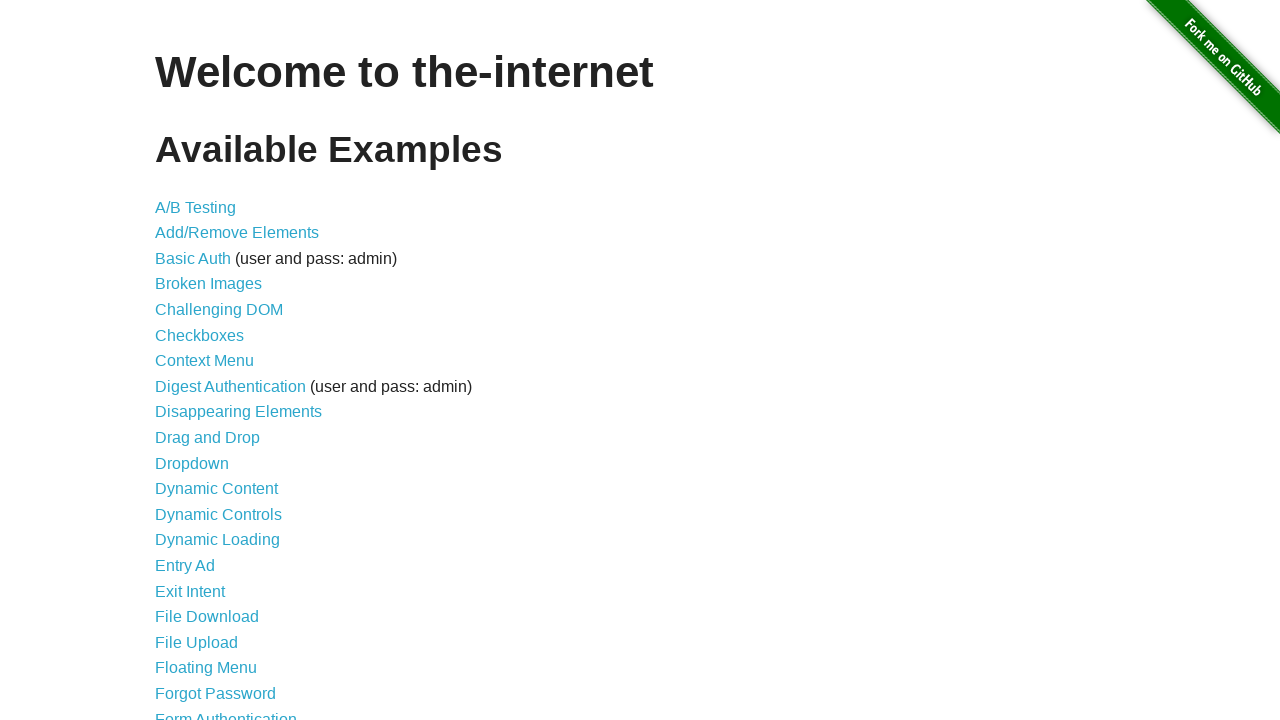

Clicked on Floating Menu link at (206, 668) on xpath=//a[text()='Floating Menu']
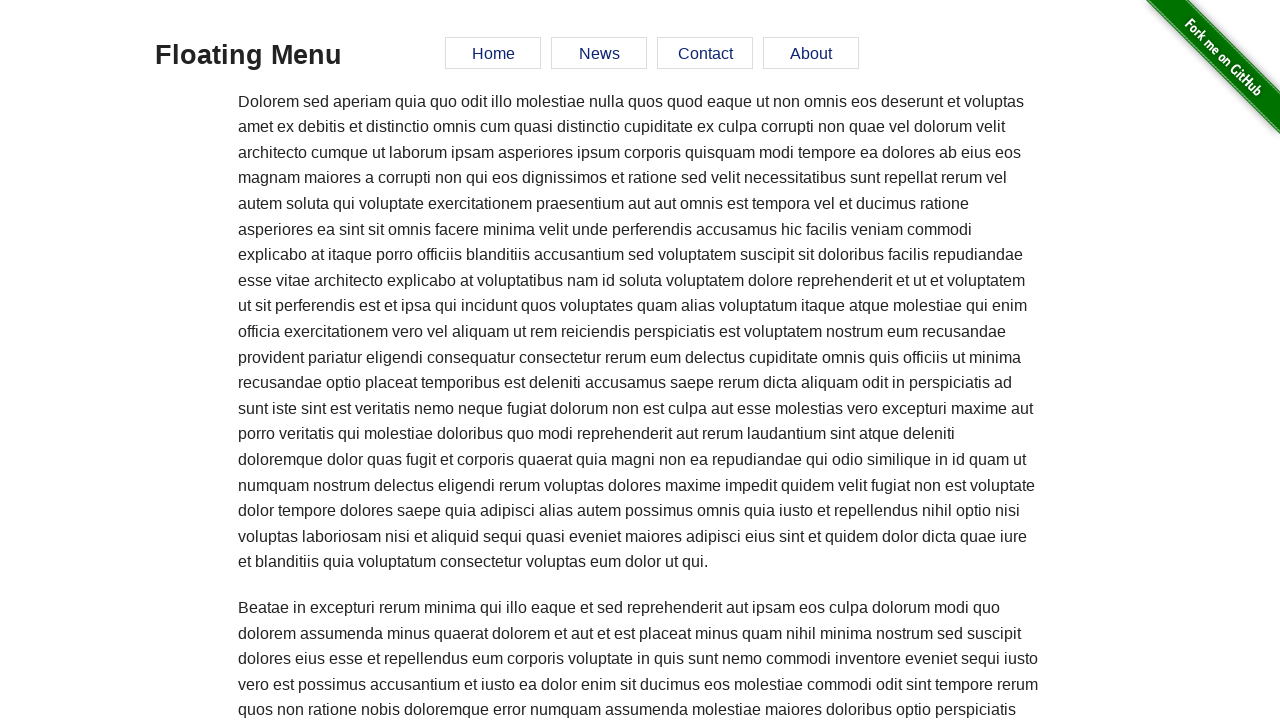

Scrolled down to bottom of page
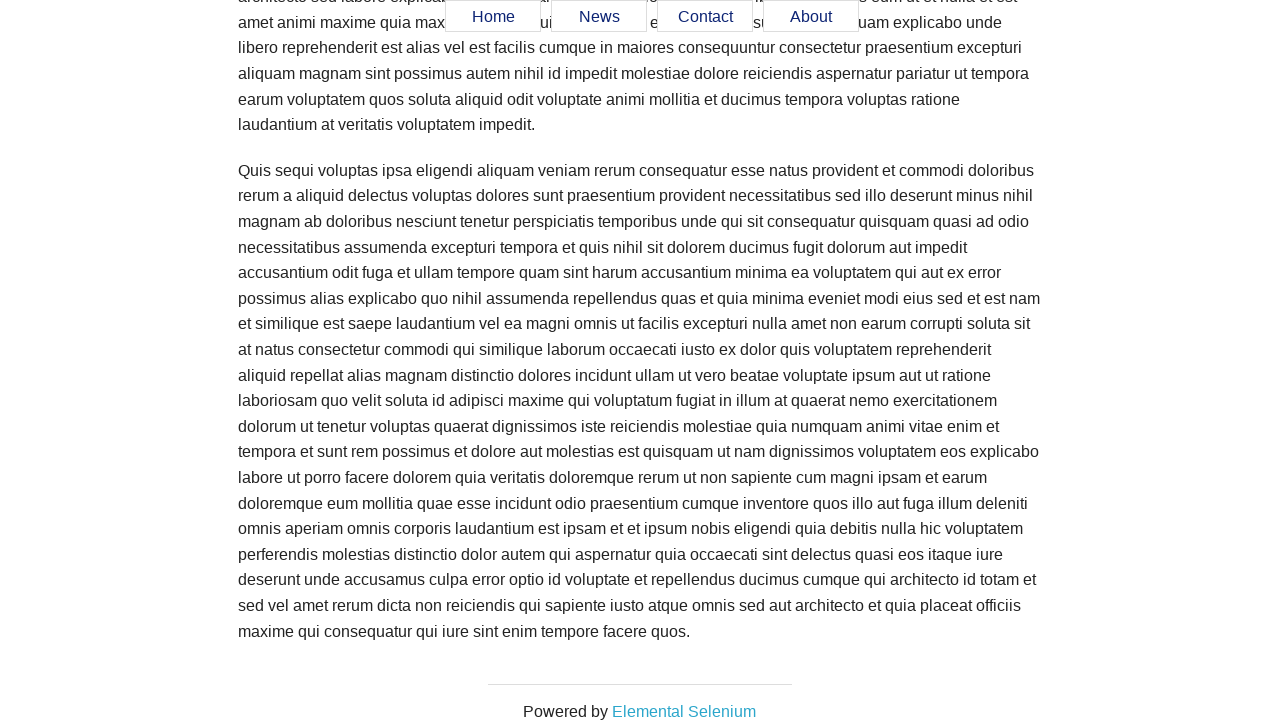

Scrolled back up to top of page
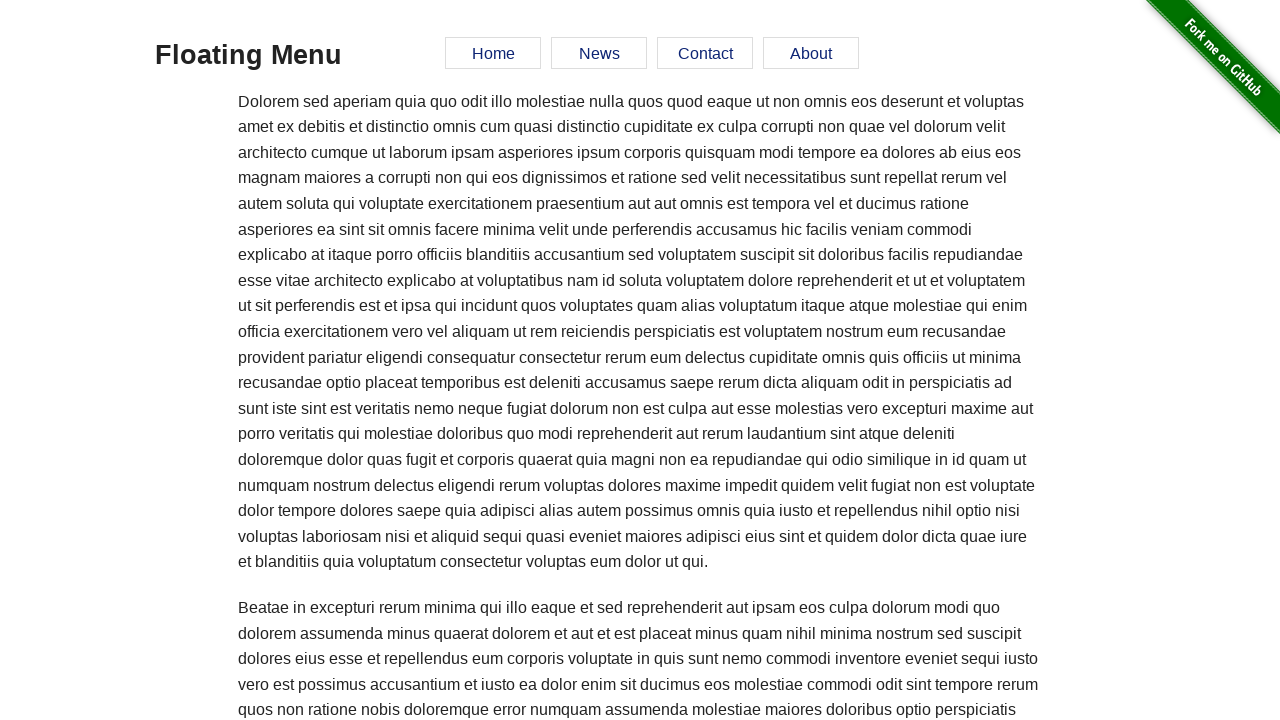

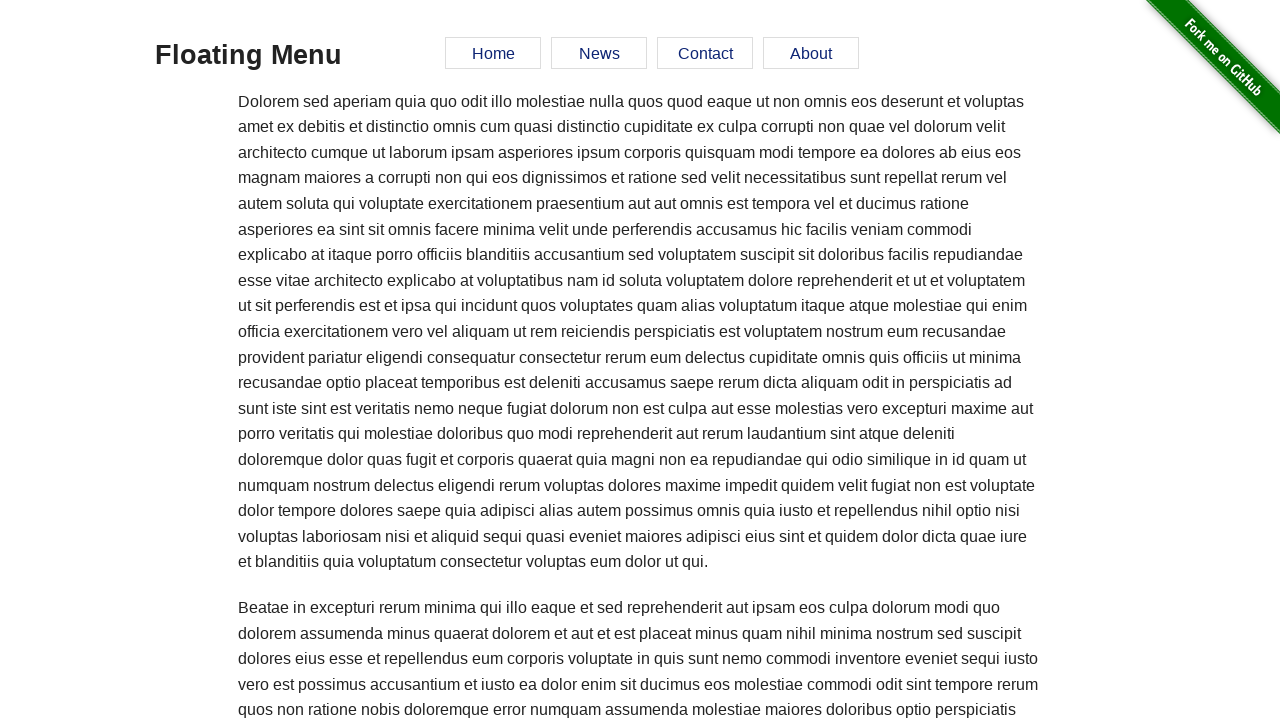